Tests user registration functionality on demoblaze.com by opening the sign-up modal, entering a random username and password, and submitting the registration form.

Starting URL: https://www.demoblaze.com/

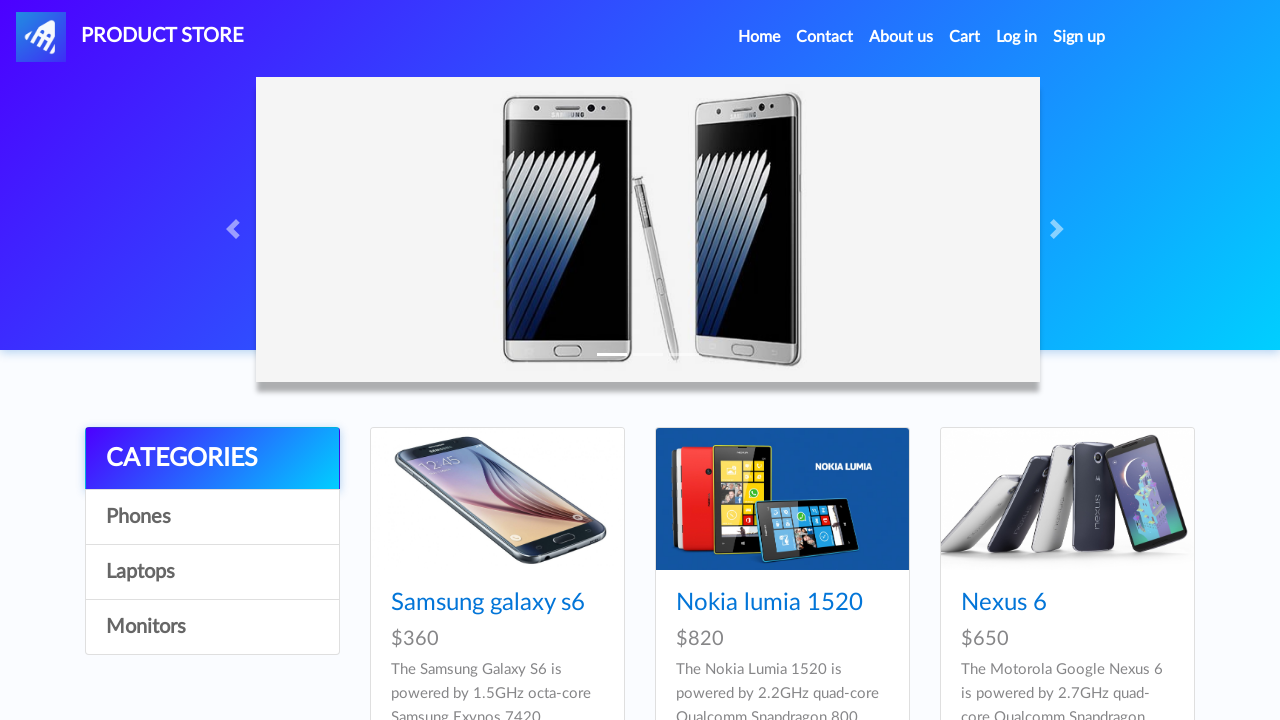

Clicked Sign up button to open registration modal at (1079, 37) on #signin2
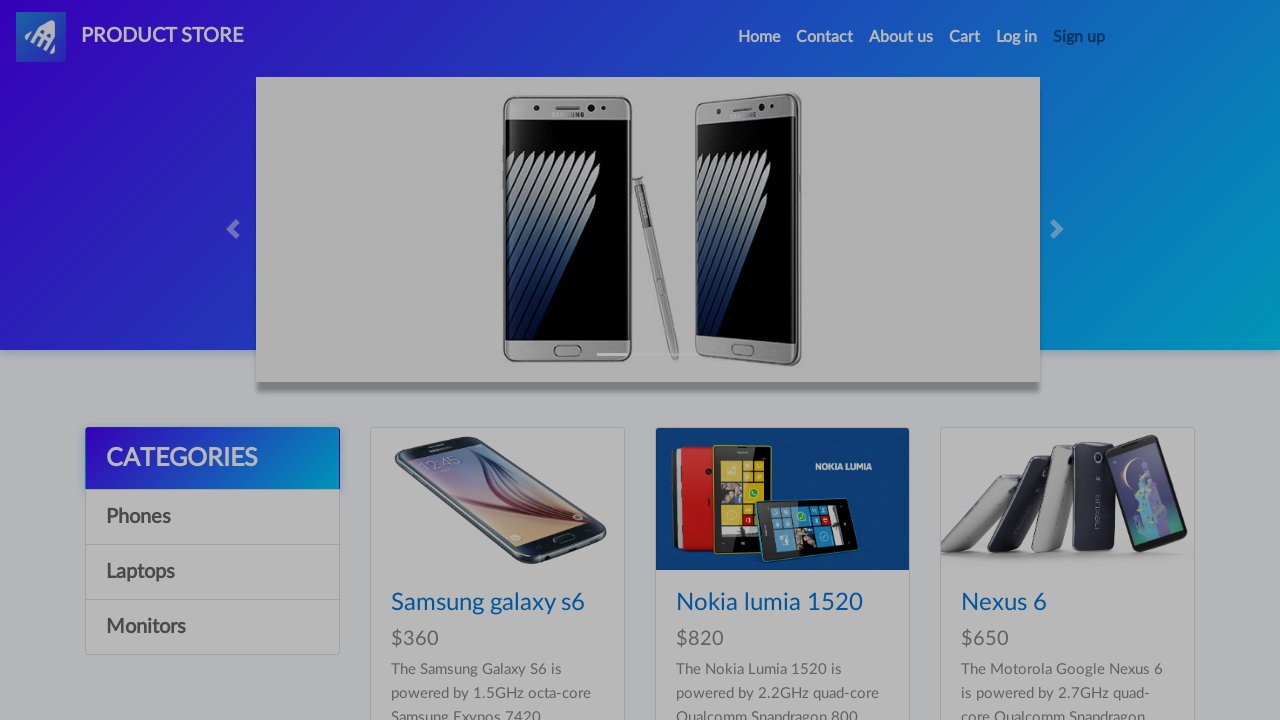

Registration modal appeared with username field visible
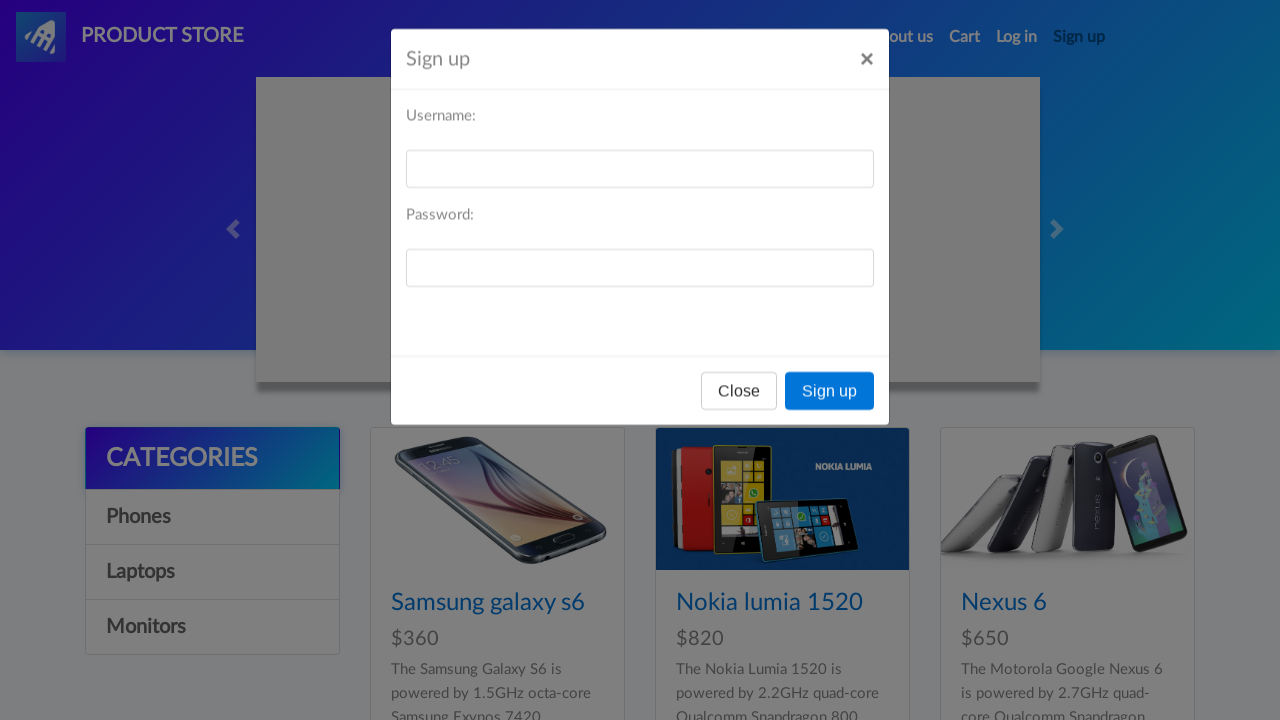

Clicked username field at (640, 171) on #sign-username
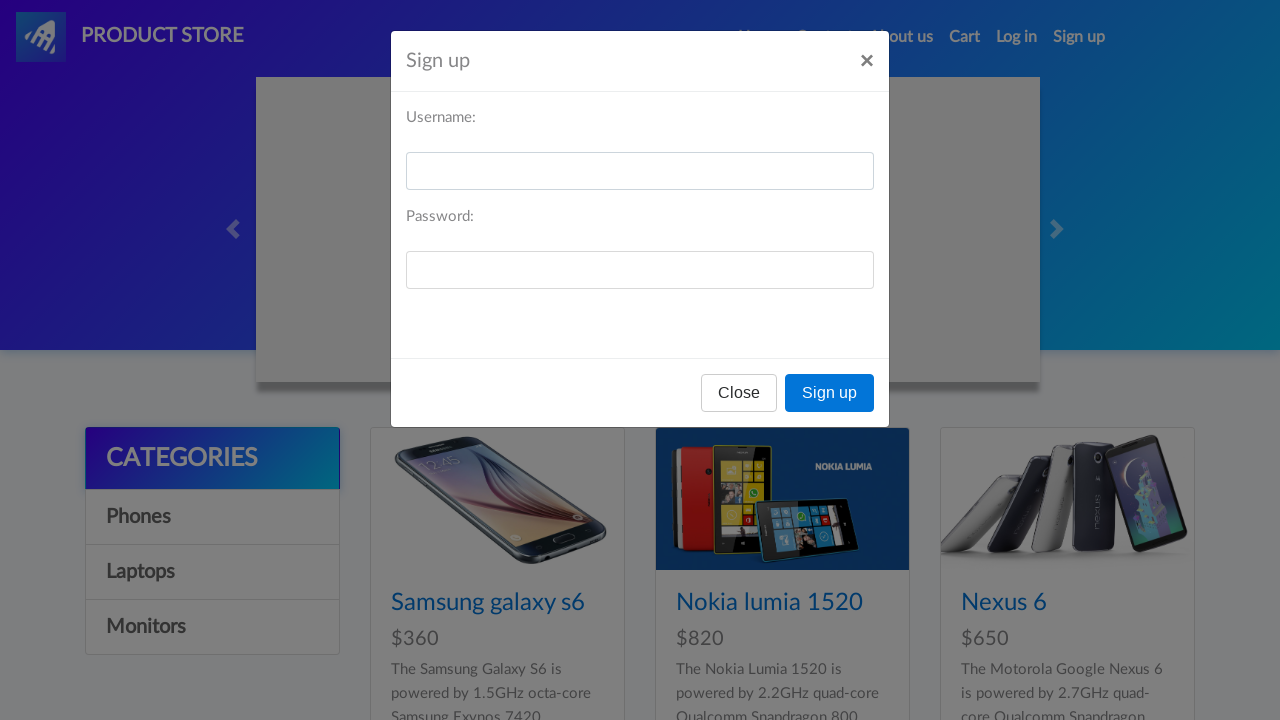

Filled username field with 'testuser_xk7mq2p9' on #sign-username
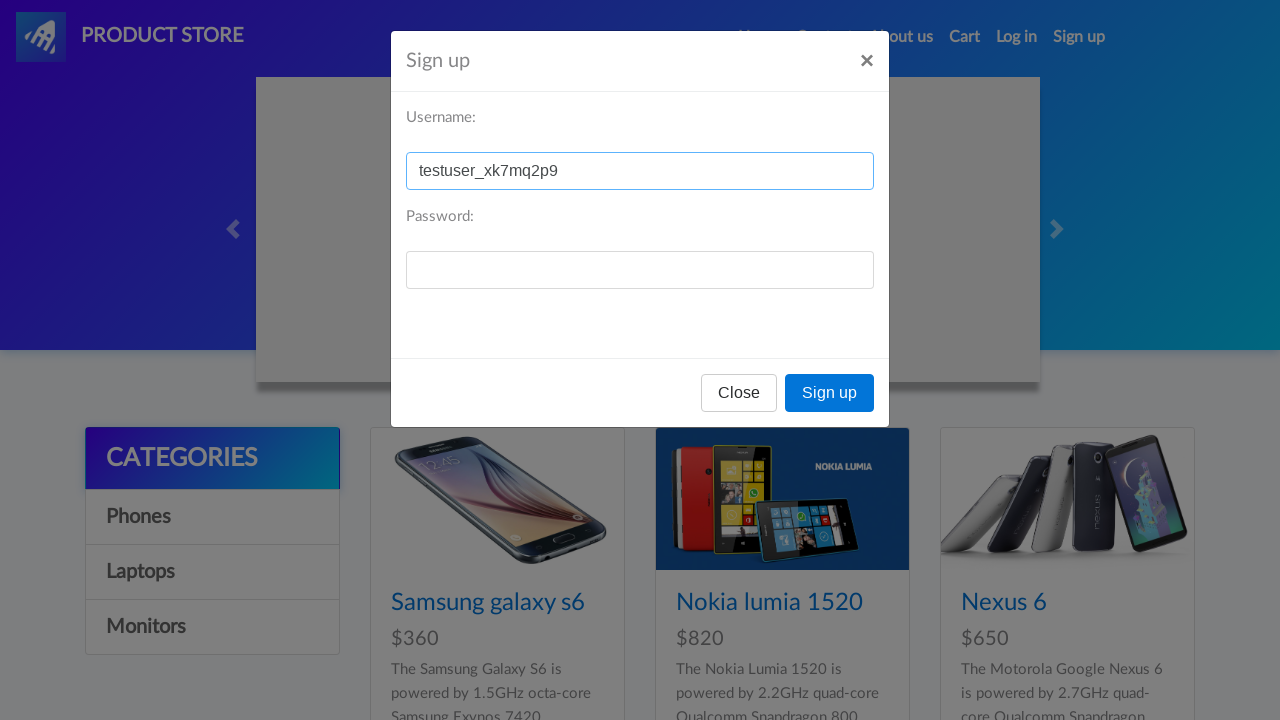

Clicked password field at (640, 270) on #sign-password
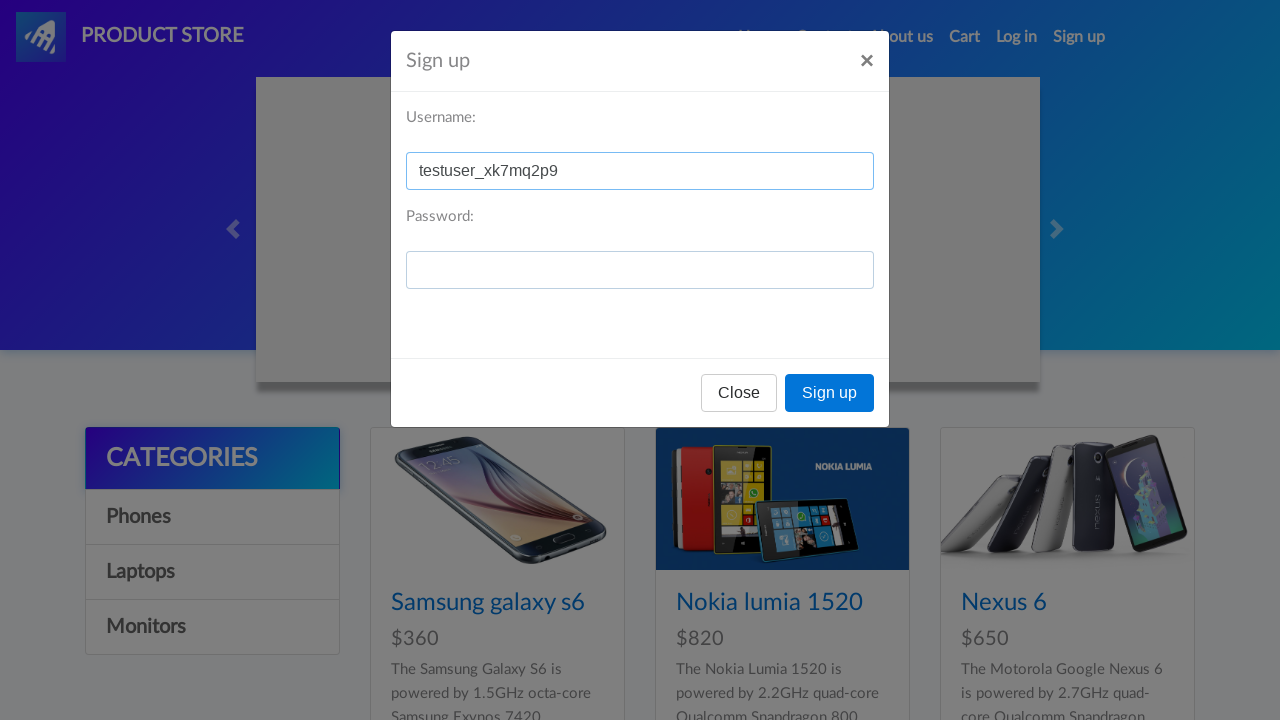

Filled password field with 'pass_r4nd0m8y' on #sign-password
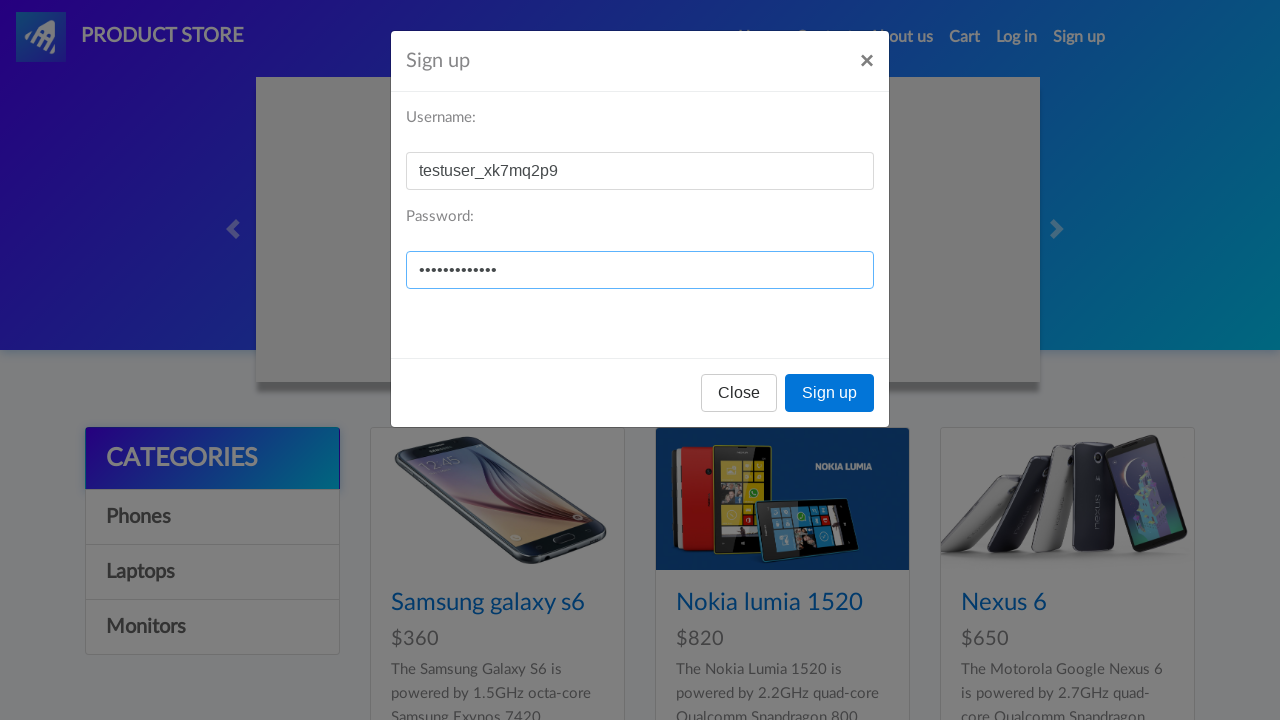

Clicked Sign up button in registration modal at (830, 393) on xpath=//div[@id='signInModal']/div/div/div[3]/button[2]
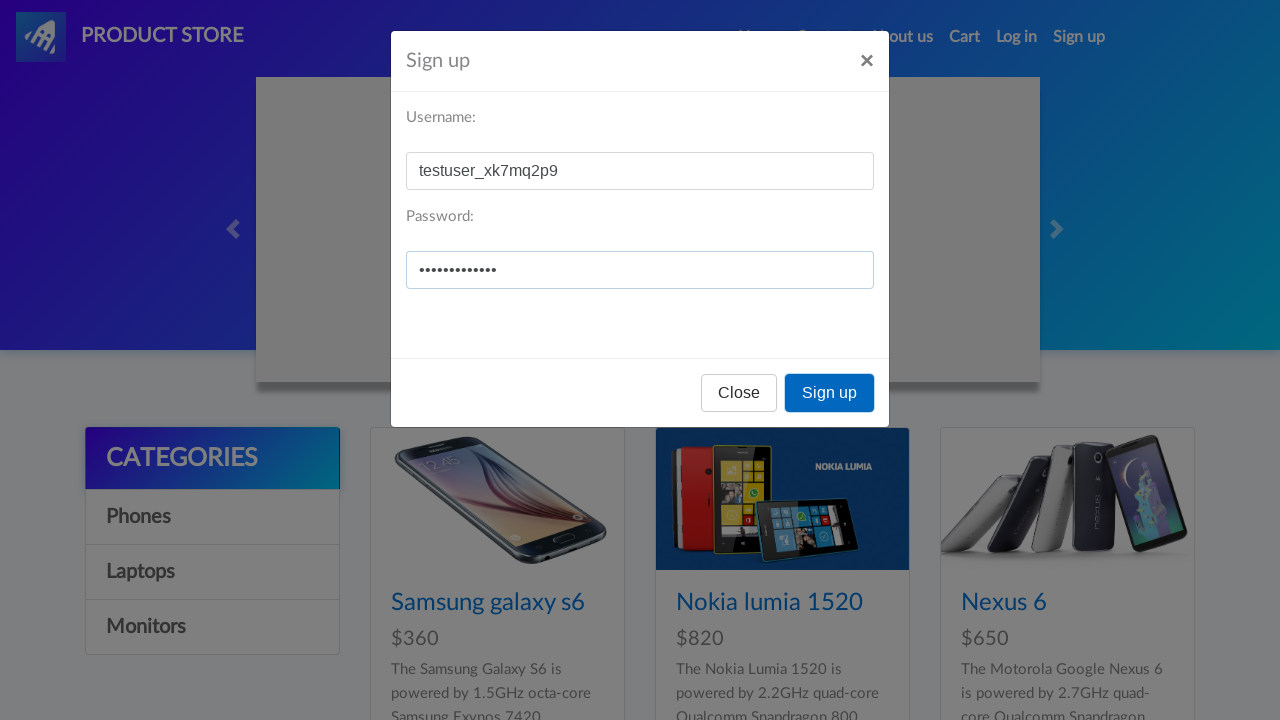

Waited for registration processing to complete
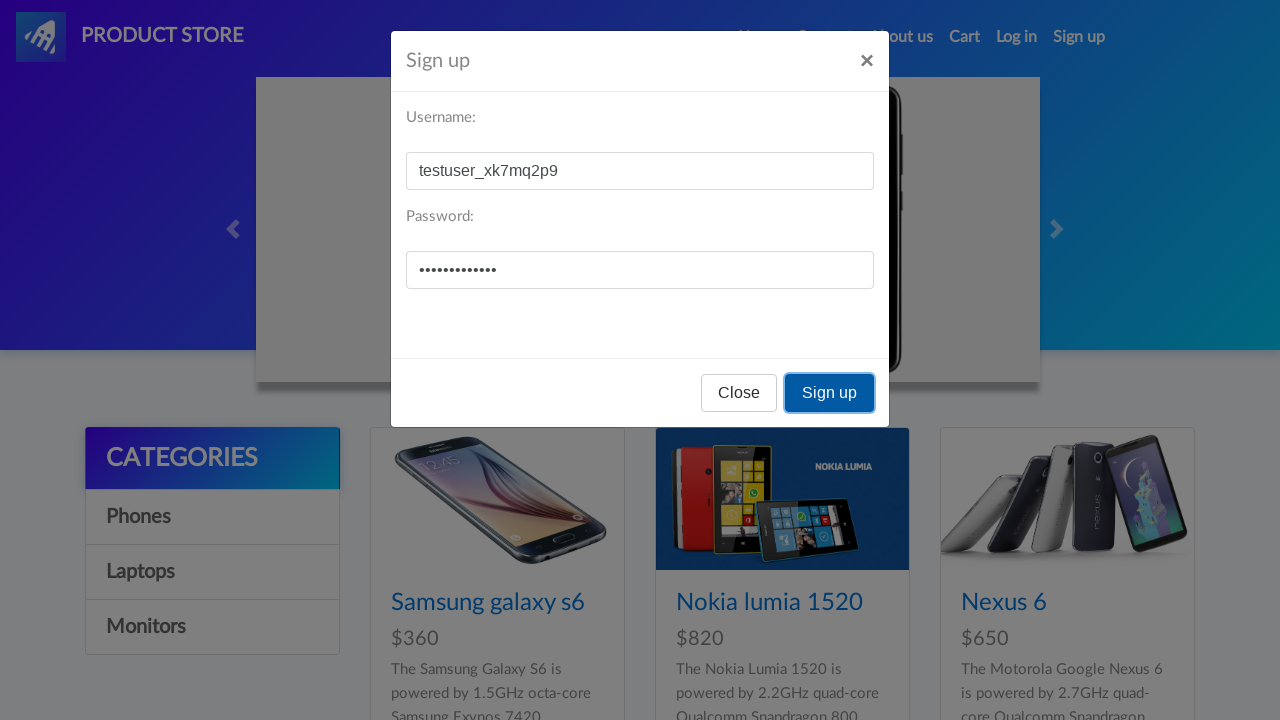

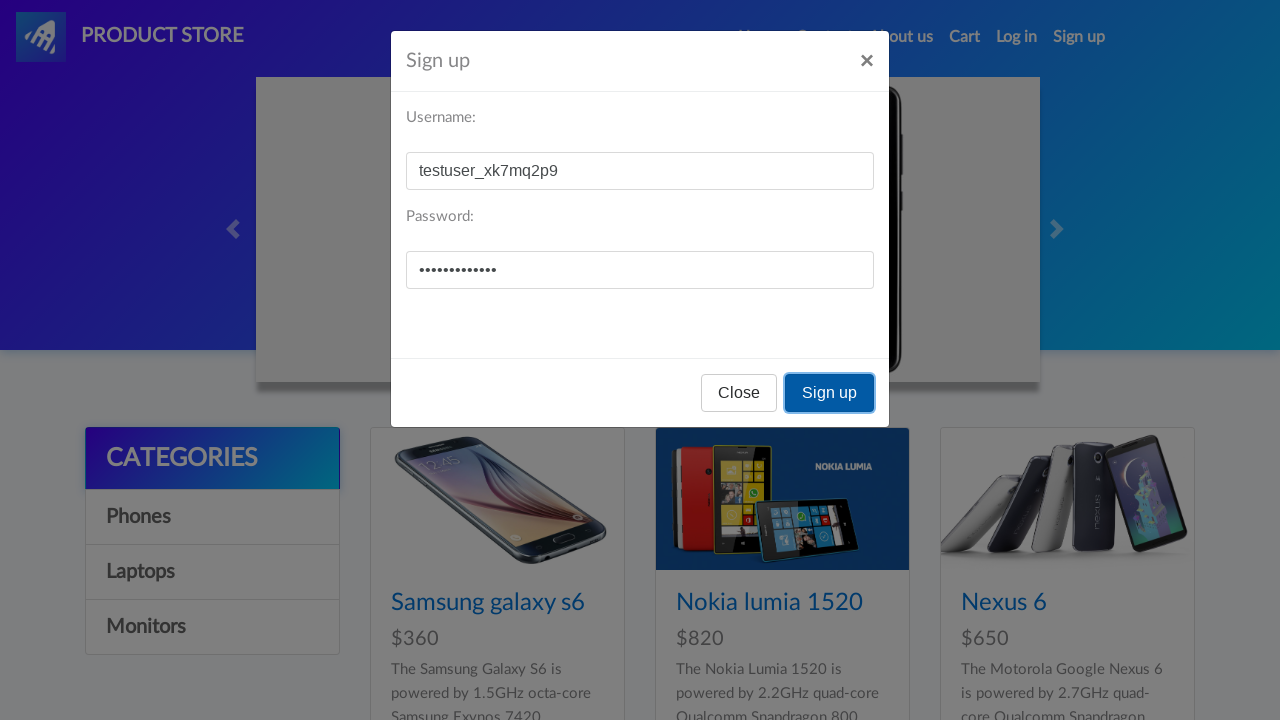